Tests adding elements by clicking the "Add Element" button multiple times and verifying the correct number of delete buttons appear

Starting URL: http://the-internet.herokuapp.com/add_remove_elements/

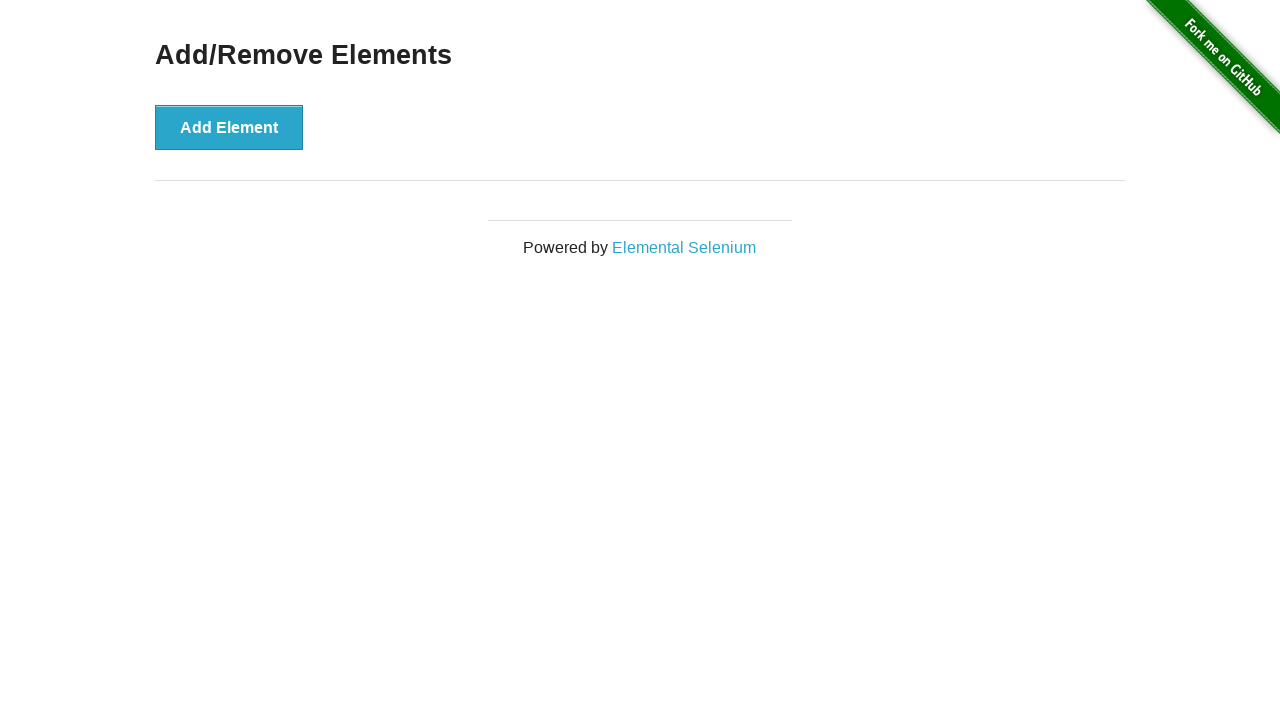

Navigated to Add/Remove Elements page
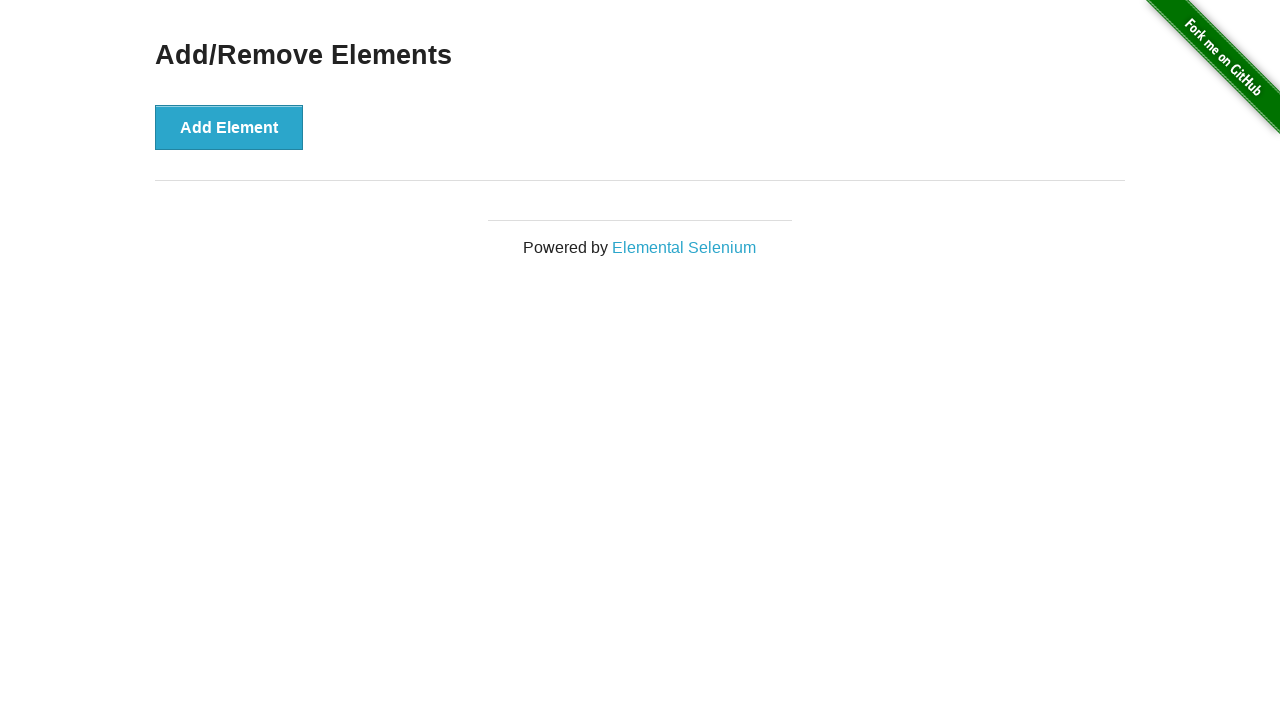

Clicked Add Element button (iteration 1 of 7) at (229, 127) on xpath=//button[contains(text(), 'Add Element')]
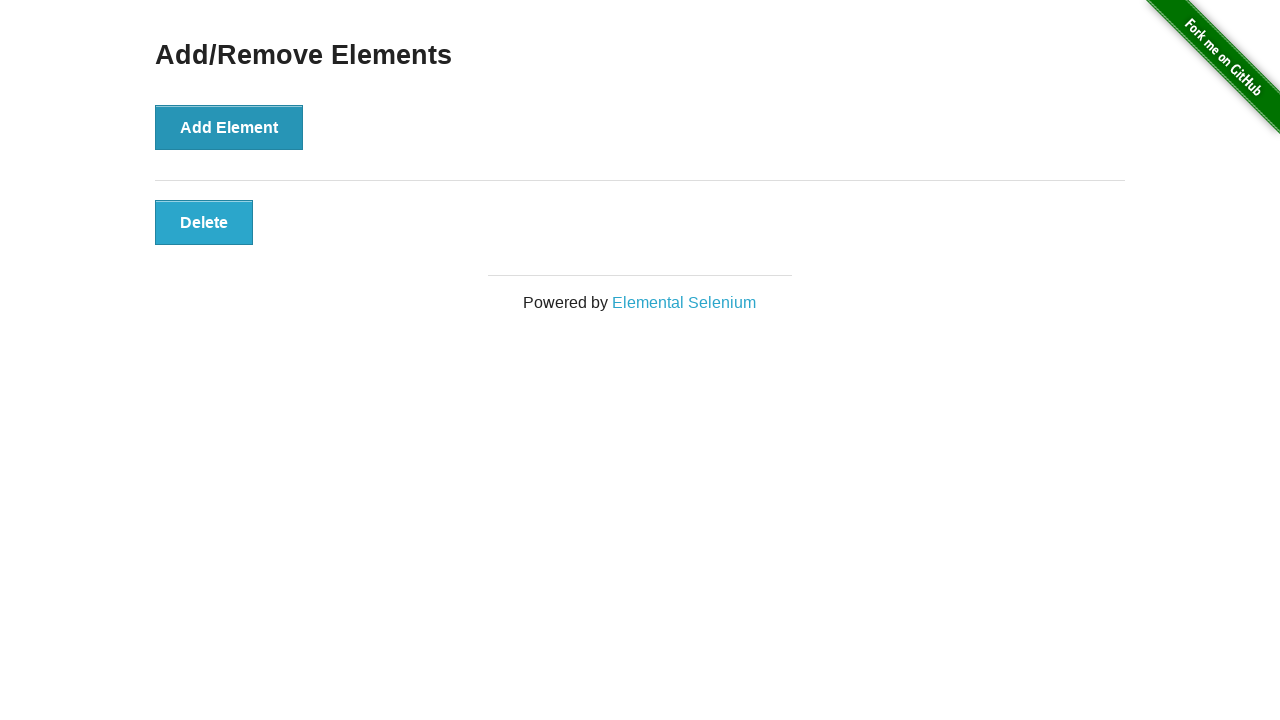

Clicked Add Element button (iteration 2 of 7) at (229, 127) on xpath=//button[contains(text(), 'Add Element')]
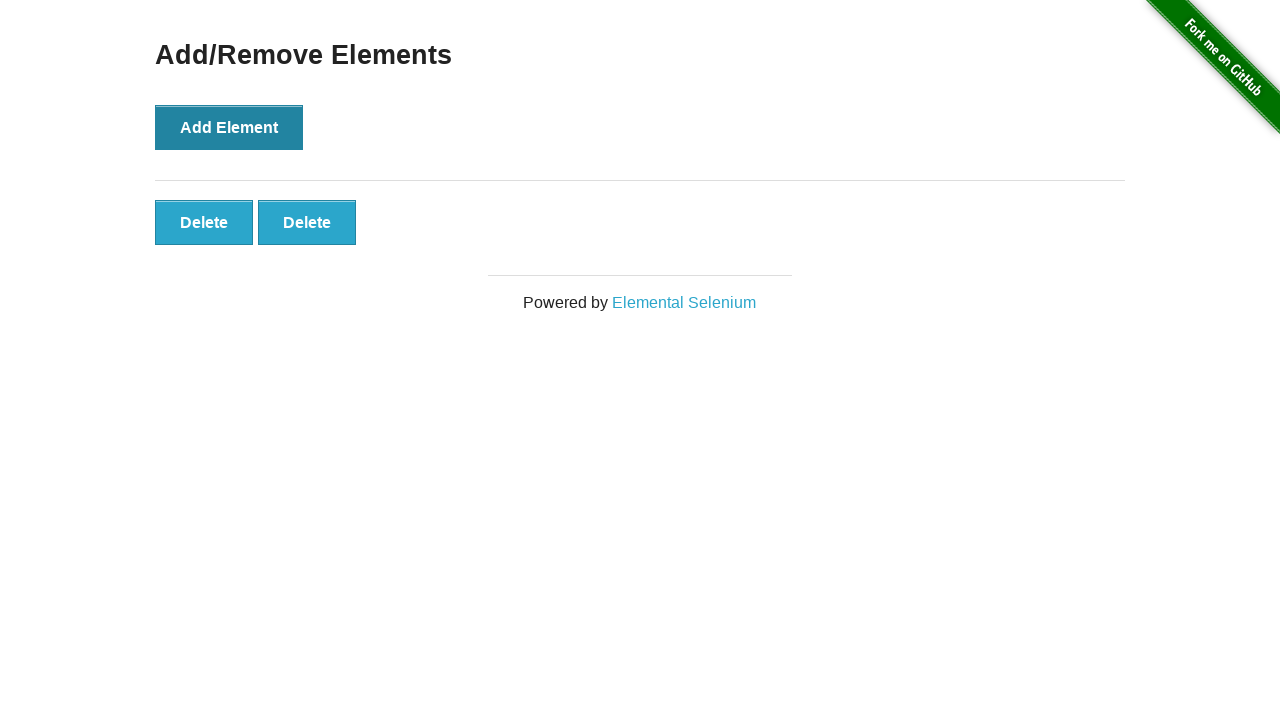

Clicked Add Element button (iteration 3 of 7) at (229, 127) on xpath=//button[contains(text(), 'Add Element')]
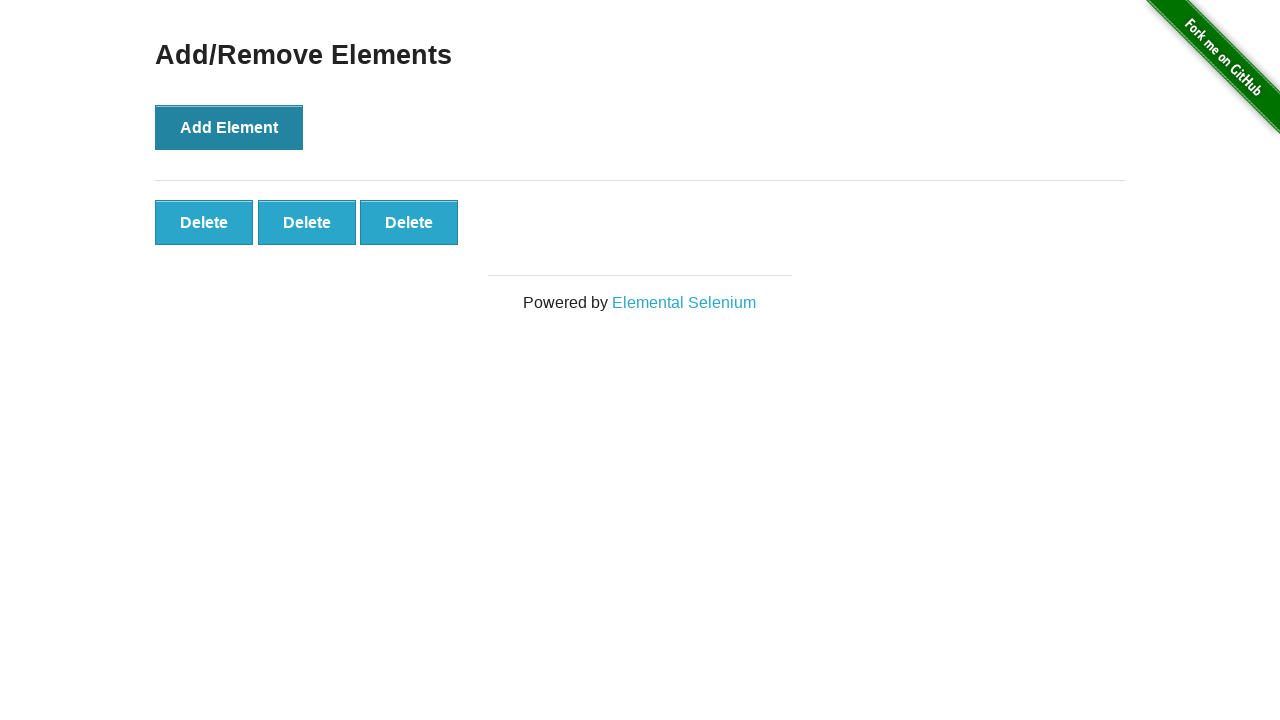

Clicked Add Element button (iteration 4 of 7) at (229, 127) on xpath=//button[contains(text(), 'Add Element')]
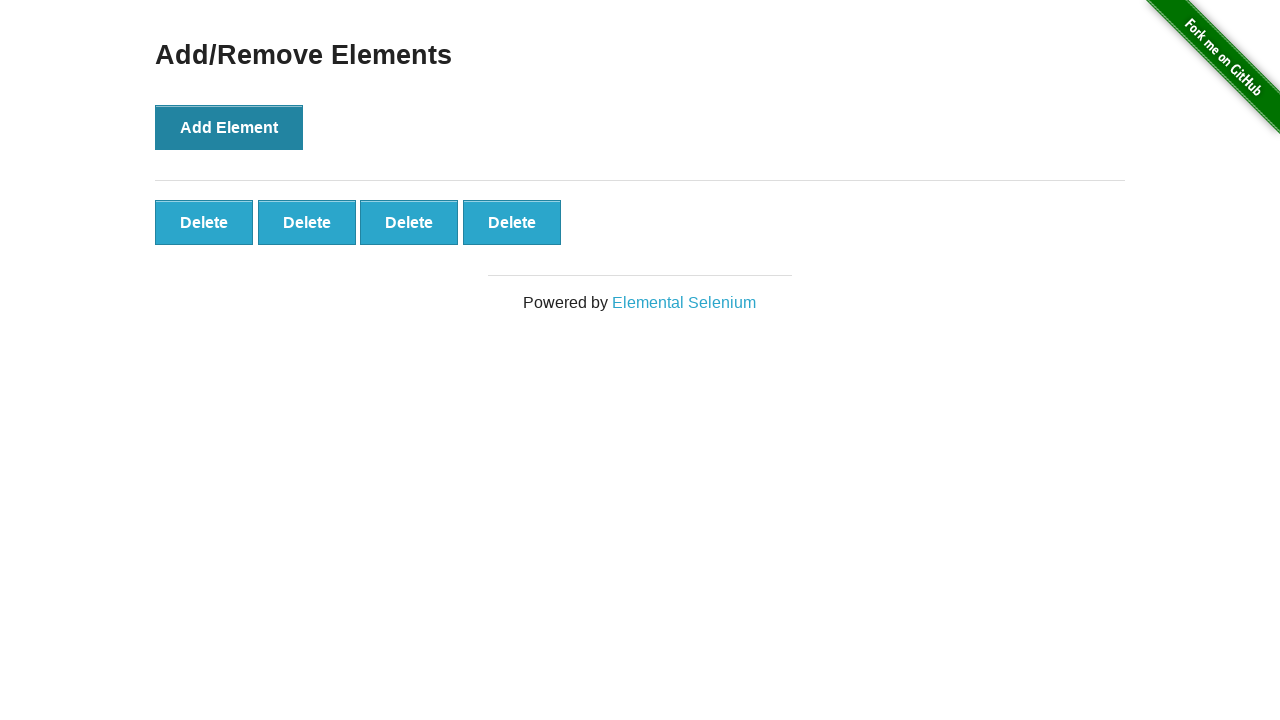

Clicked Add Element button (iteration 5 of 7) at (229, 127) on xpath=//button[contains(text(), 'Add Element')]
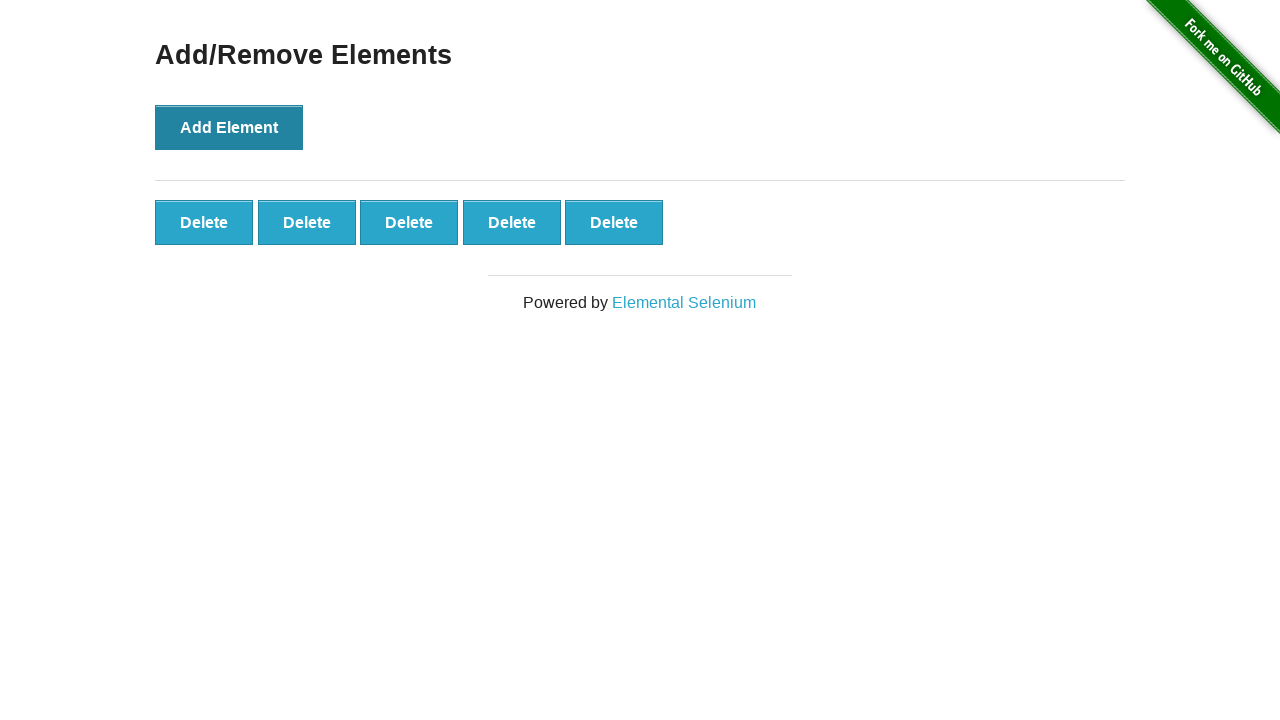

Clicked Add Element button (iteration 6 of 7) at (229, 127) on xpath=//button[contains(text(), 'Add Element')]
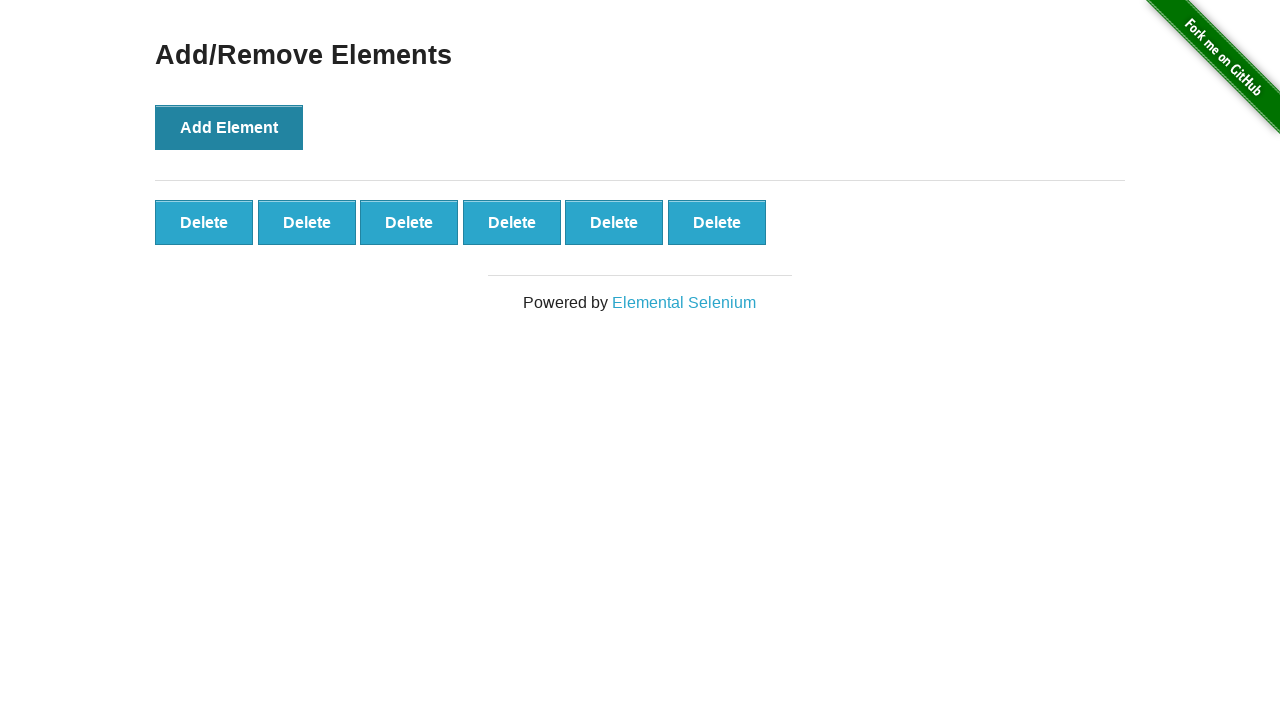

Clicked Add Element button (iteration 7 of 7) at (229, 127) on xpath=//button[contains(text(), 'Add Element')]
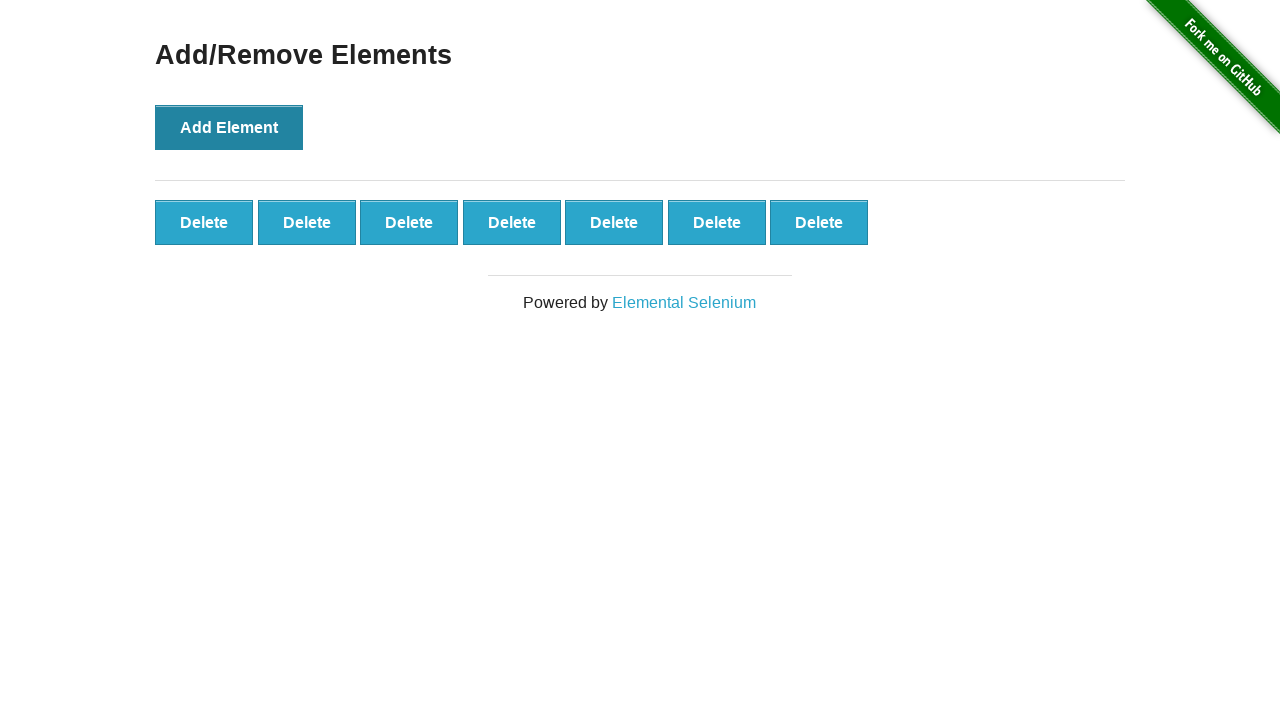

Verified that 7 delete buttons appeared
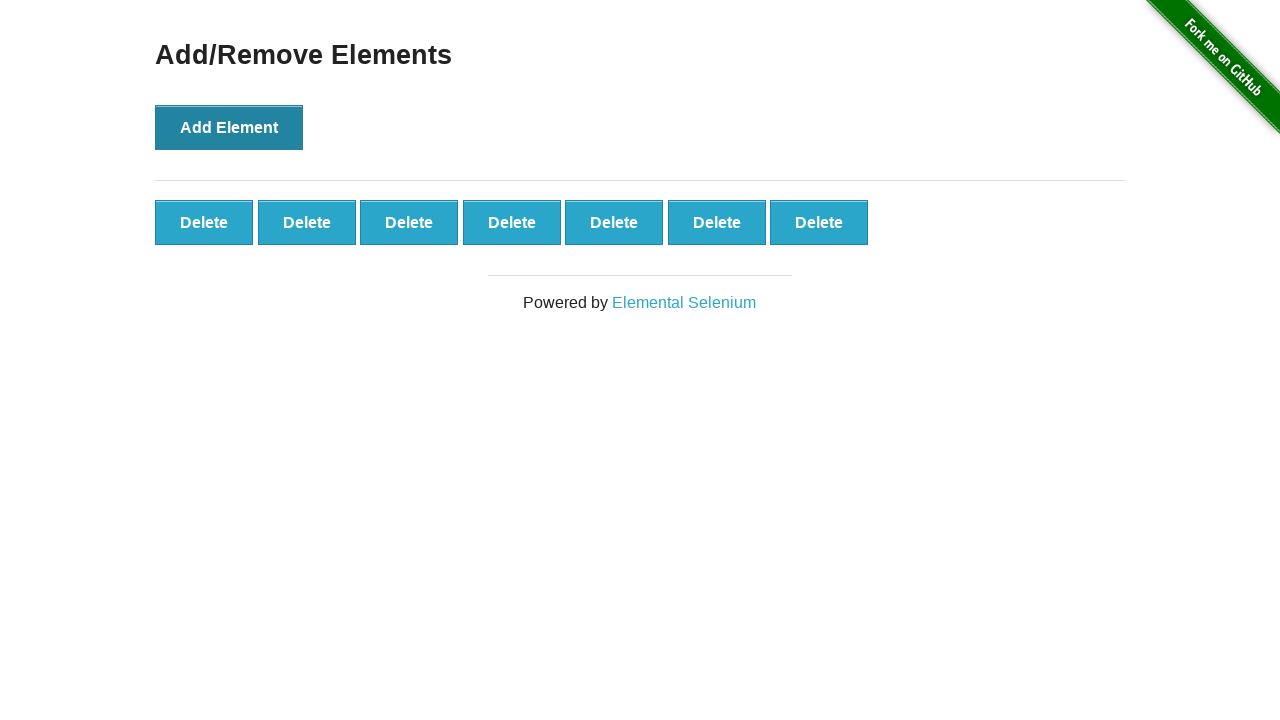

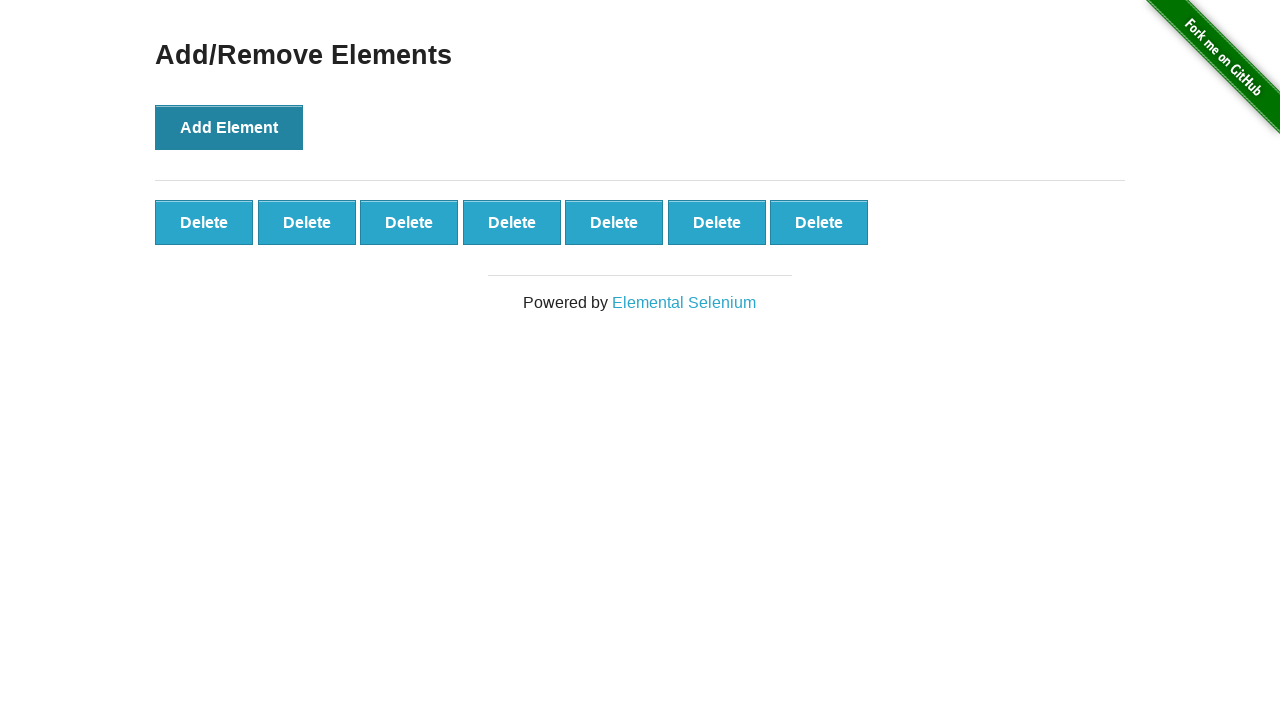